Tests internet speed measurement functionality on Fast.com by retrieving download and upload speeds

Starting URL: https://fast.com/

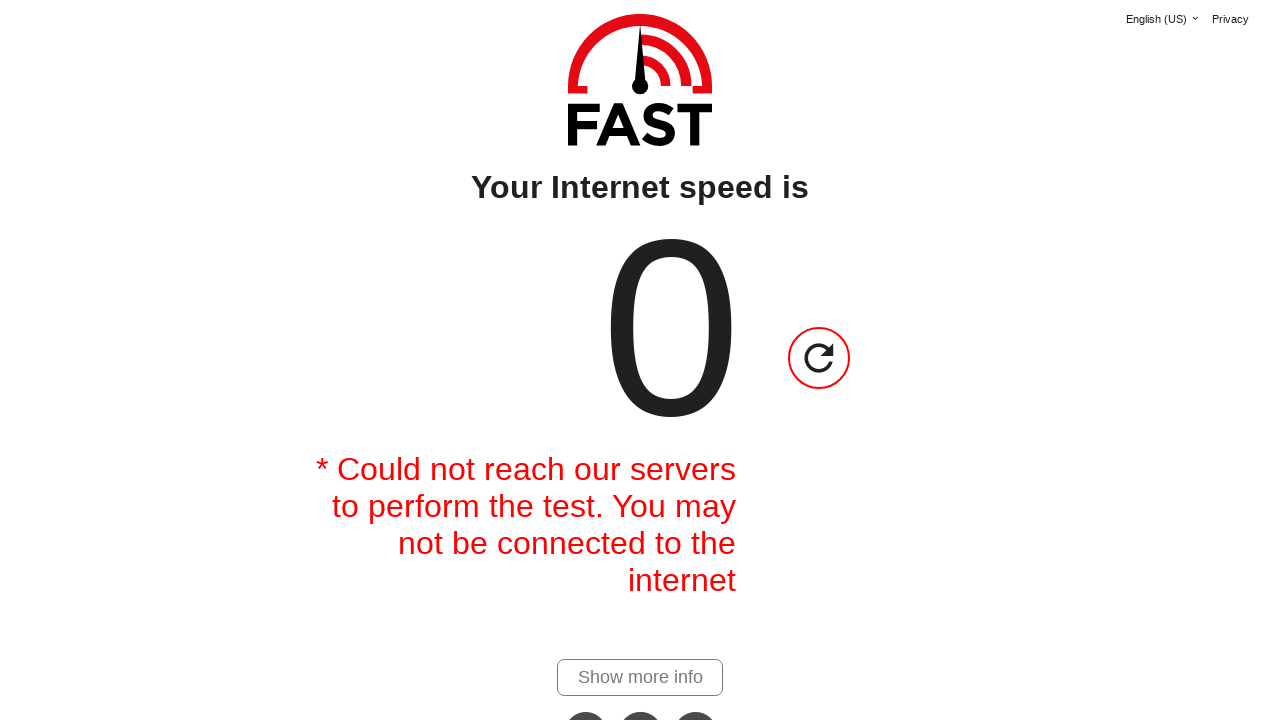

Waited 10 seconds for speed test to begin
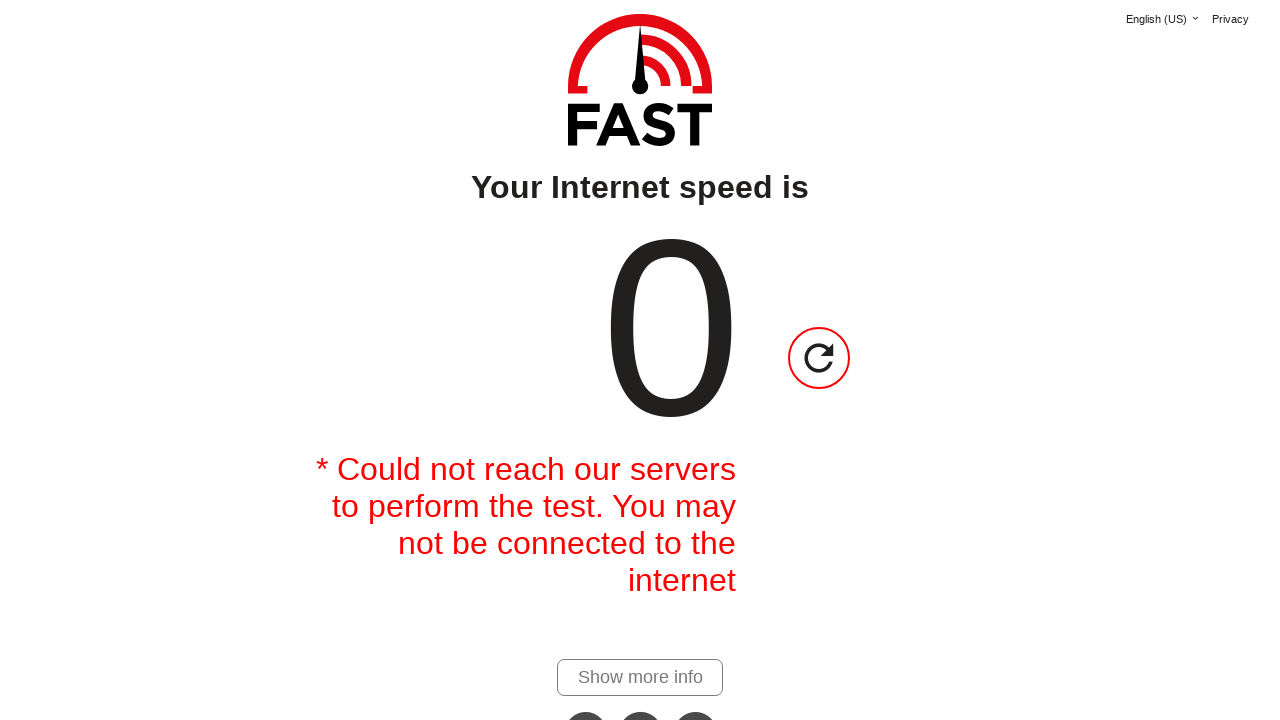

Retrieved download speed value from page
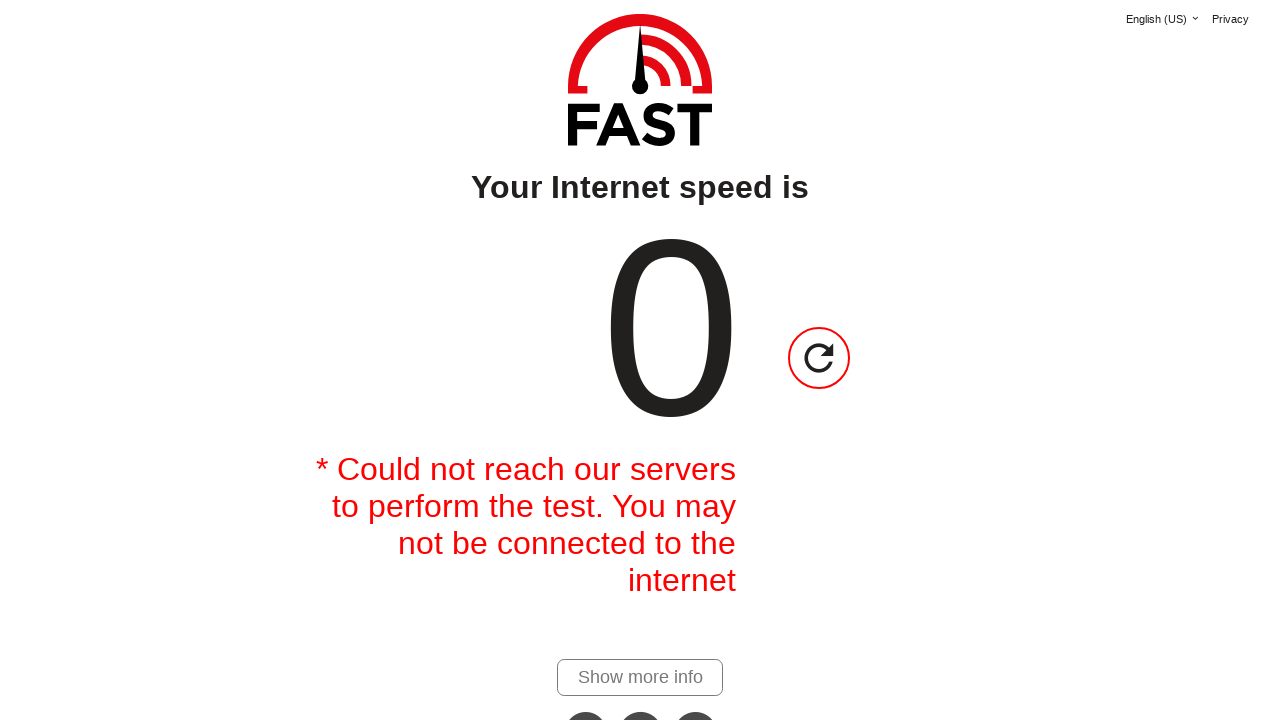

Clicked 'show more details' link to reveal additional metrics at (640, 677) on #show-more-details-link
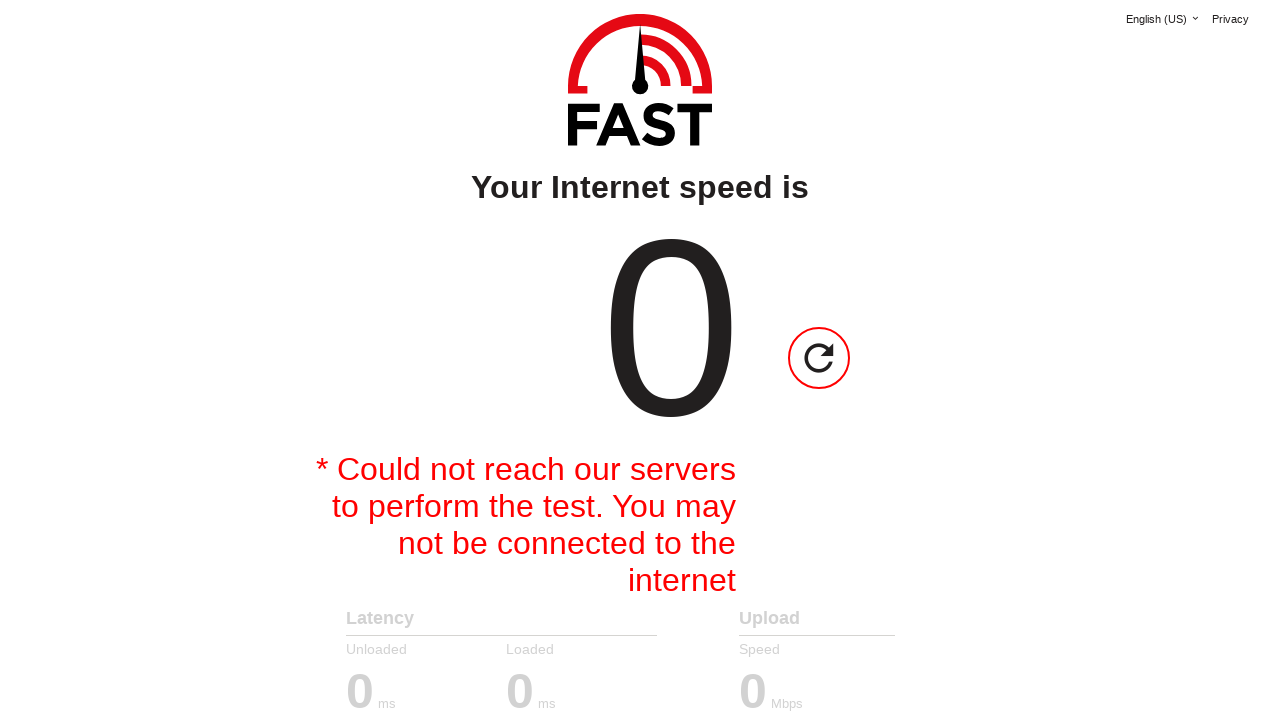

Waited 10 seconds for upload speed to be calculated
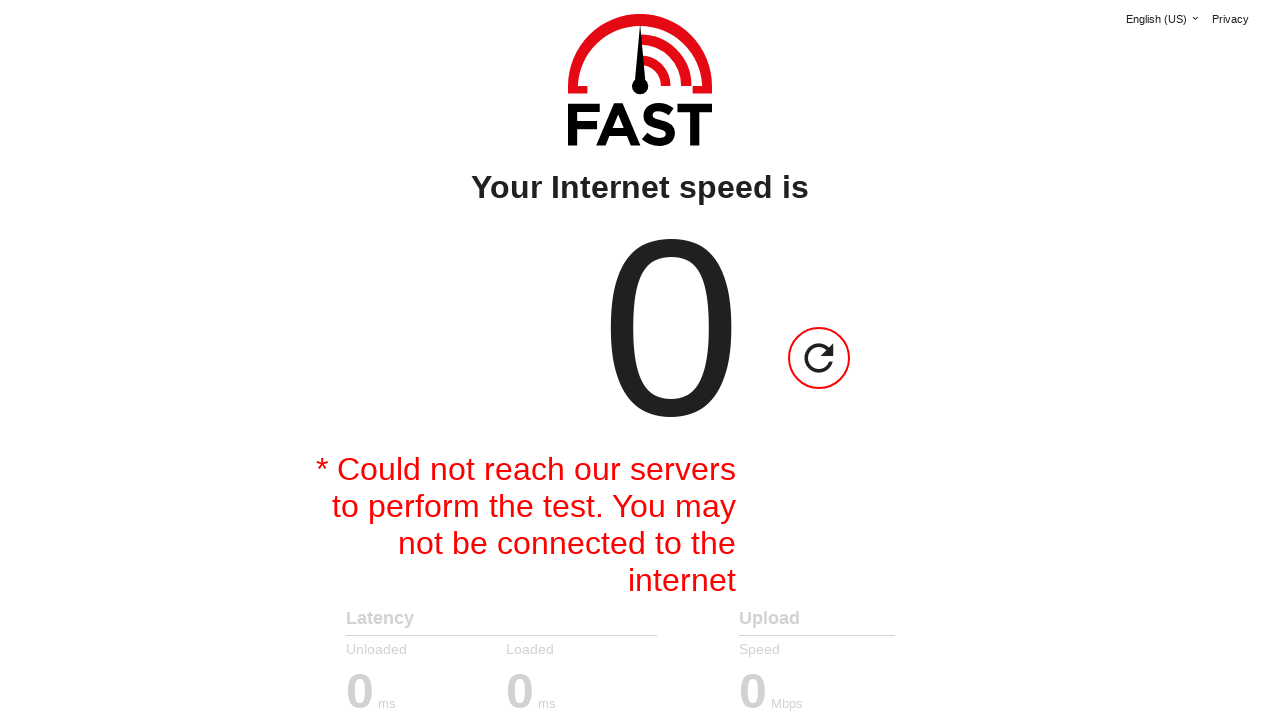

Retrieved upload speed value from page
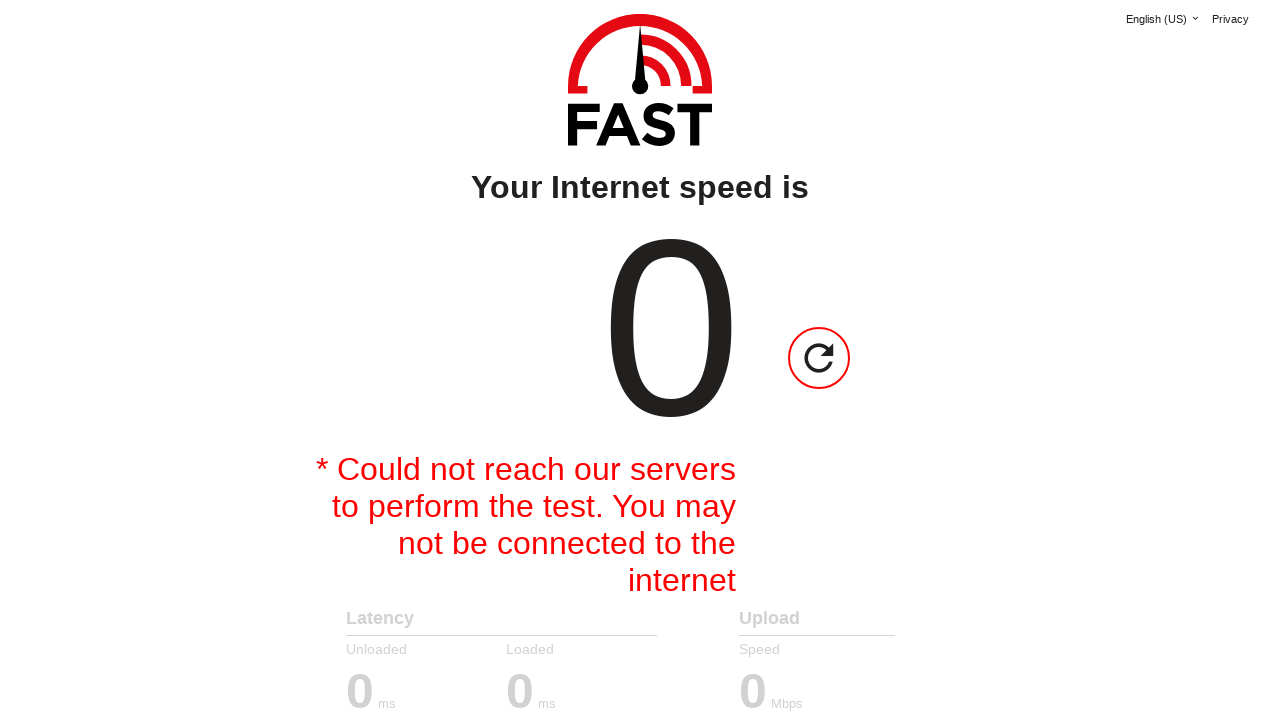

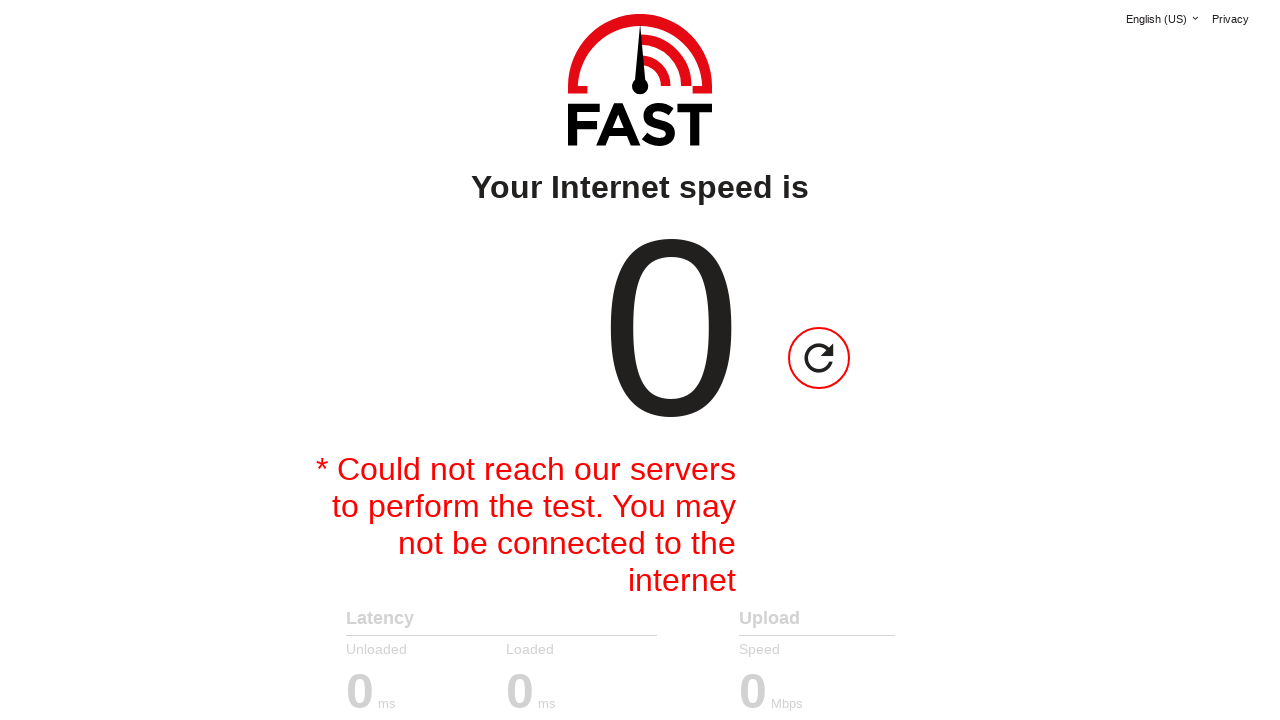